Fills out a practice registration form with personal information including name, email, gender selection, and phone number

Starting URL: https://demoqa.com/automation-practice-form

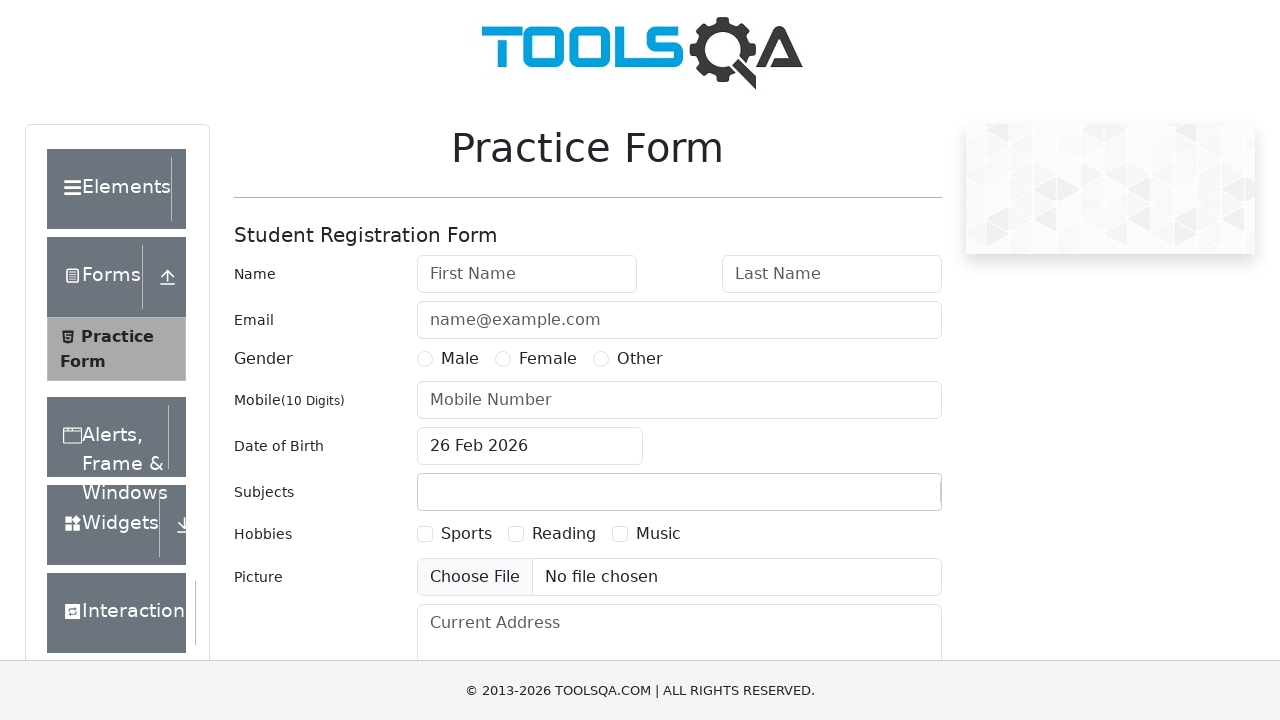

Filled first name field with 'John' on #firstName
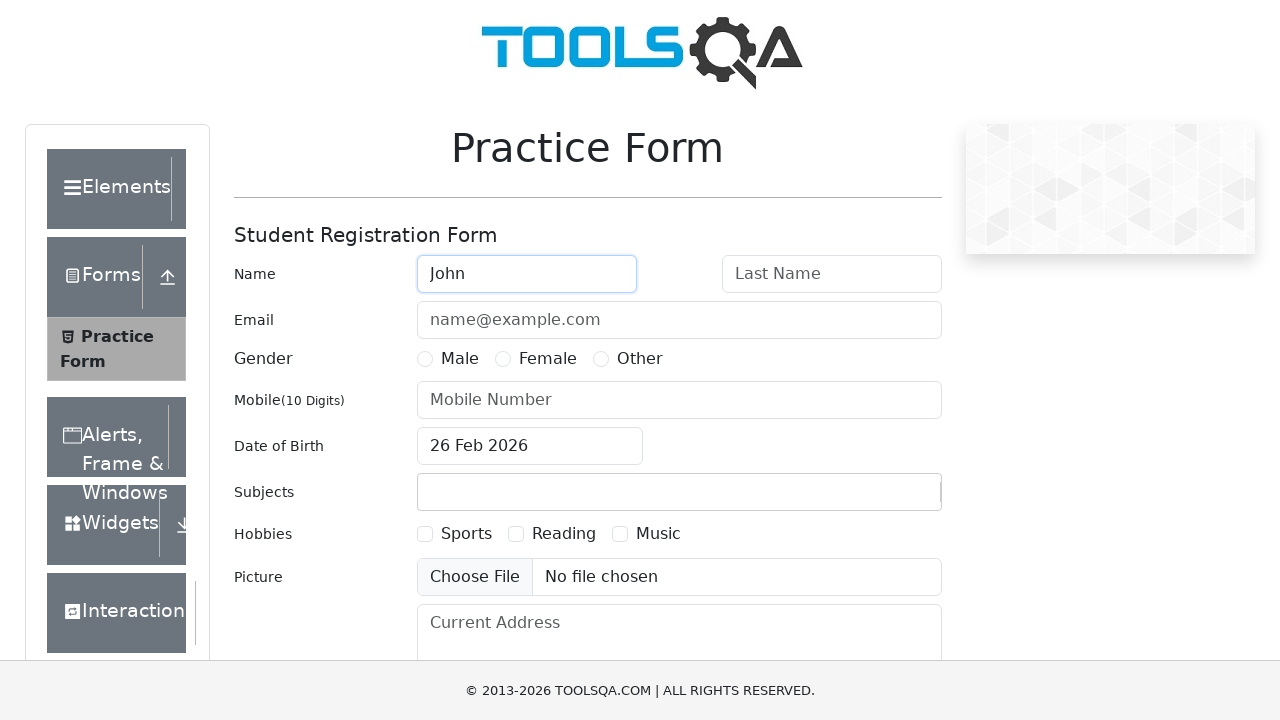

Filled last name field with 'Smith' on #lastName
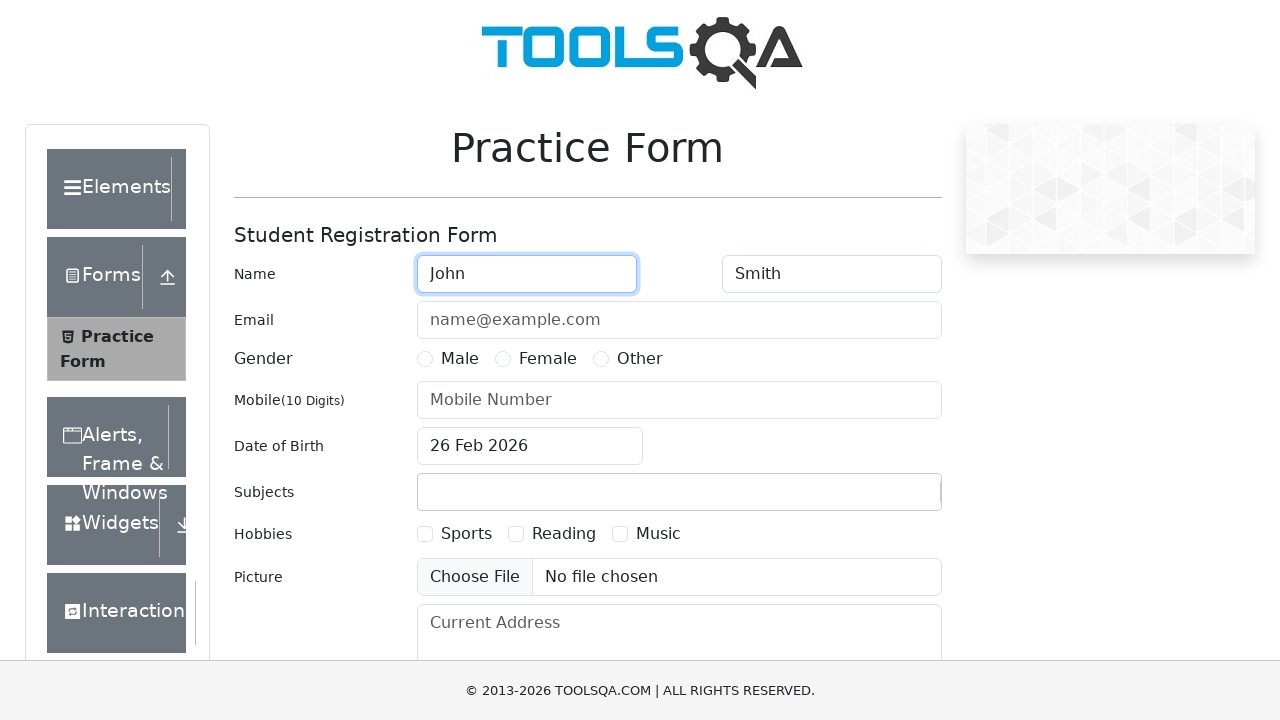

Filled email field with 'john.smith@example.com' on #userEmail
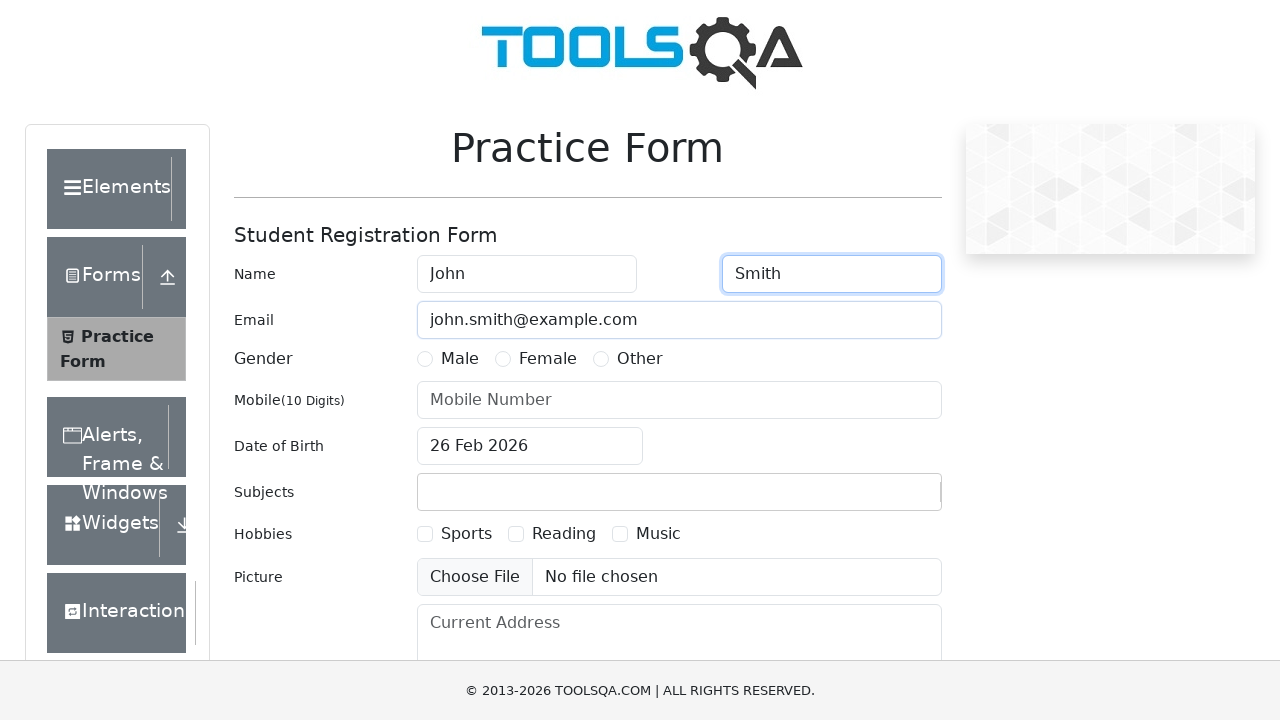

Selected 'Male' gender option at (460, 359) on label:has-text('Male')
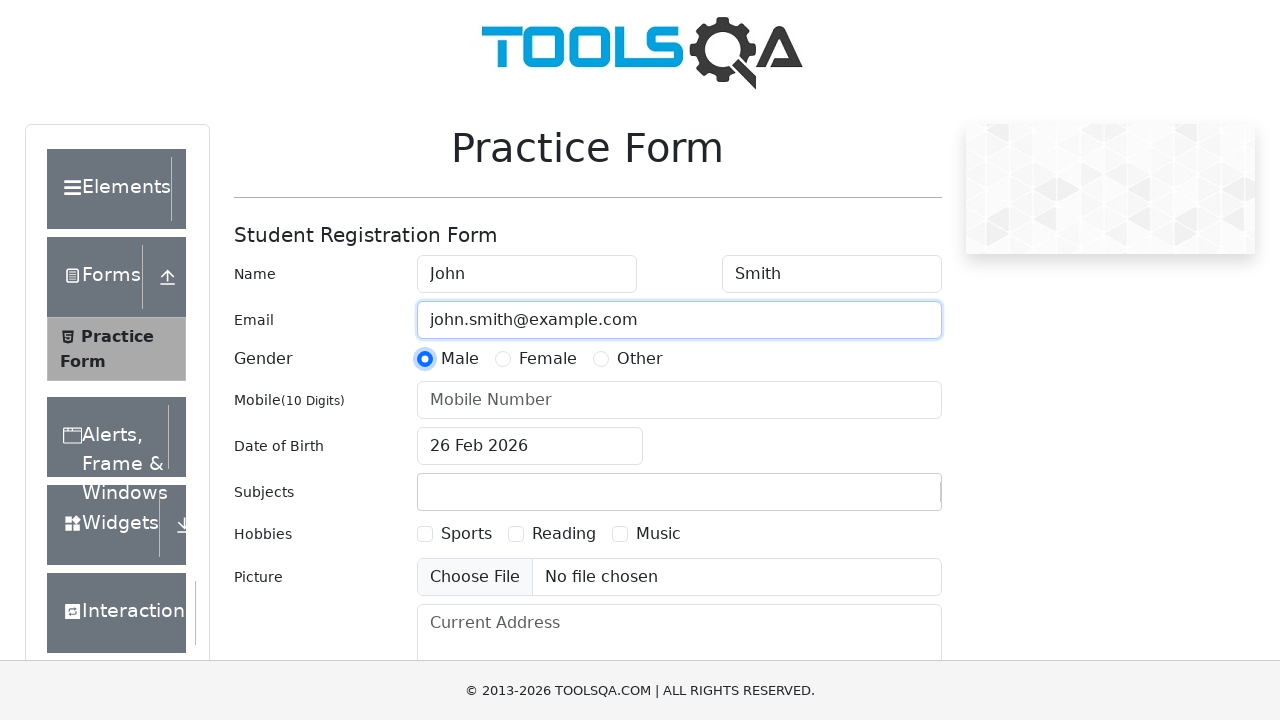

Filled phone number field with '5551234567' on #userNumber
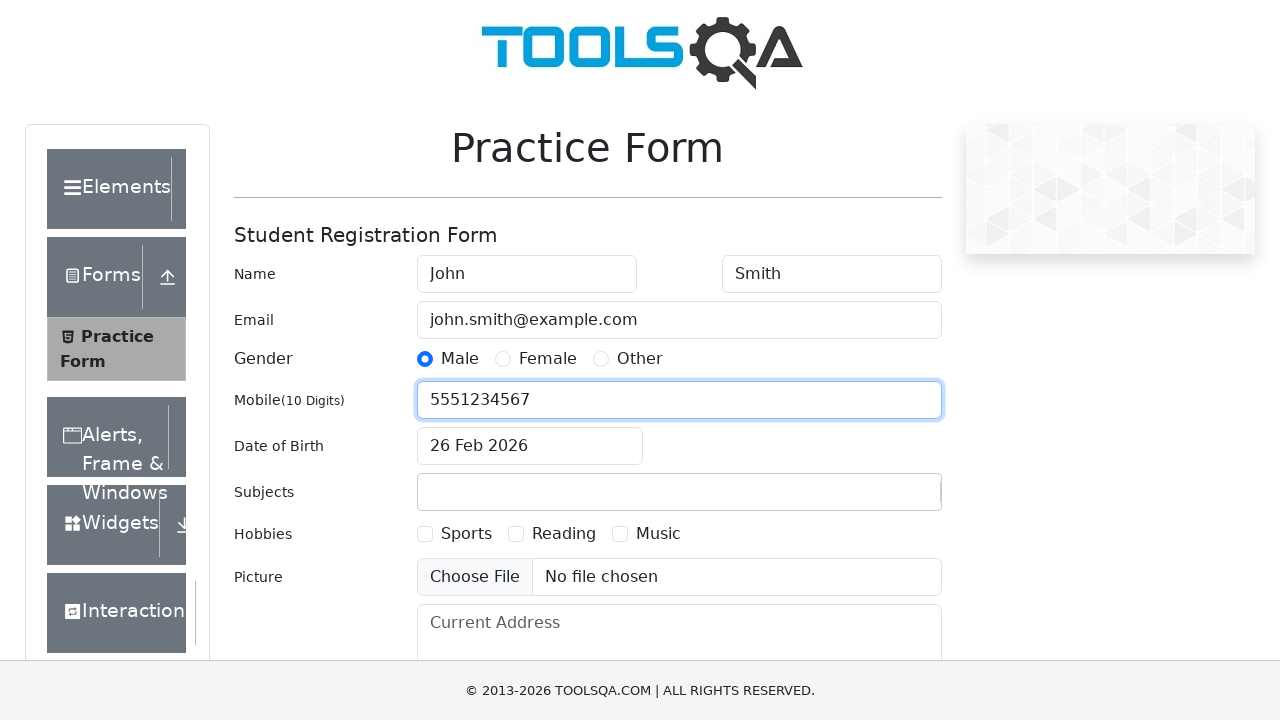

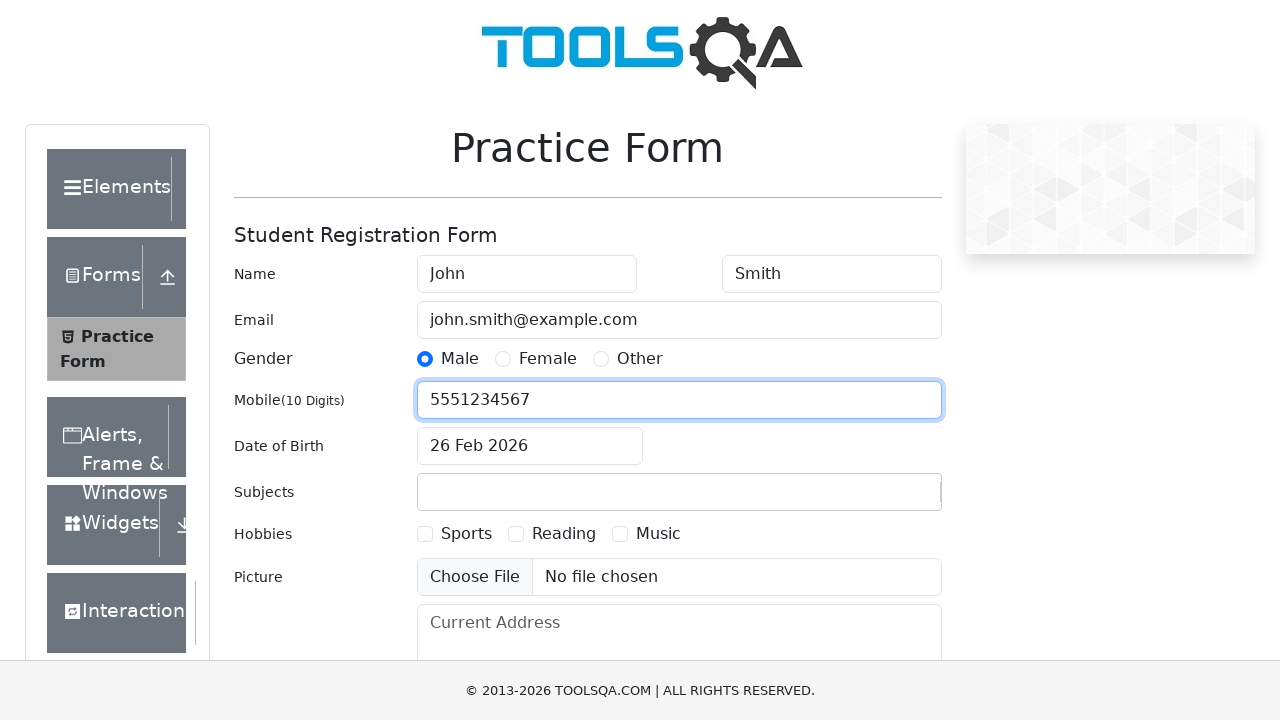